Tests form validation by attempting to register a donation point with an invalid email format and verifying the error message is displayed.

Starting URL: https://petlov.vercel.app/signup

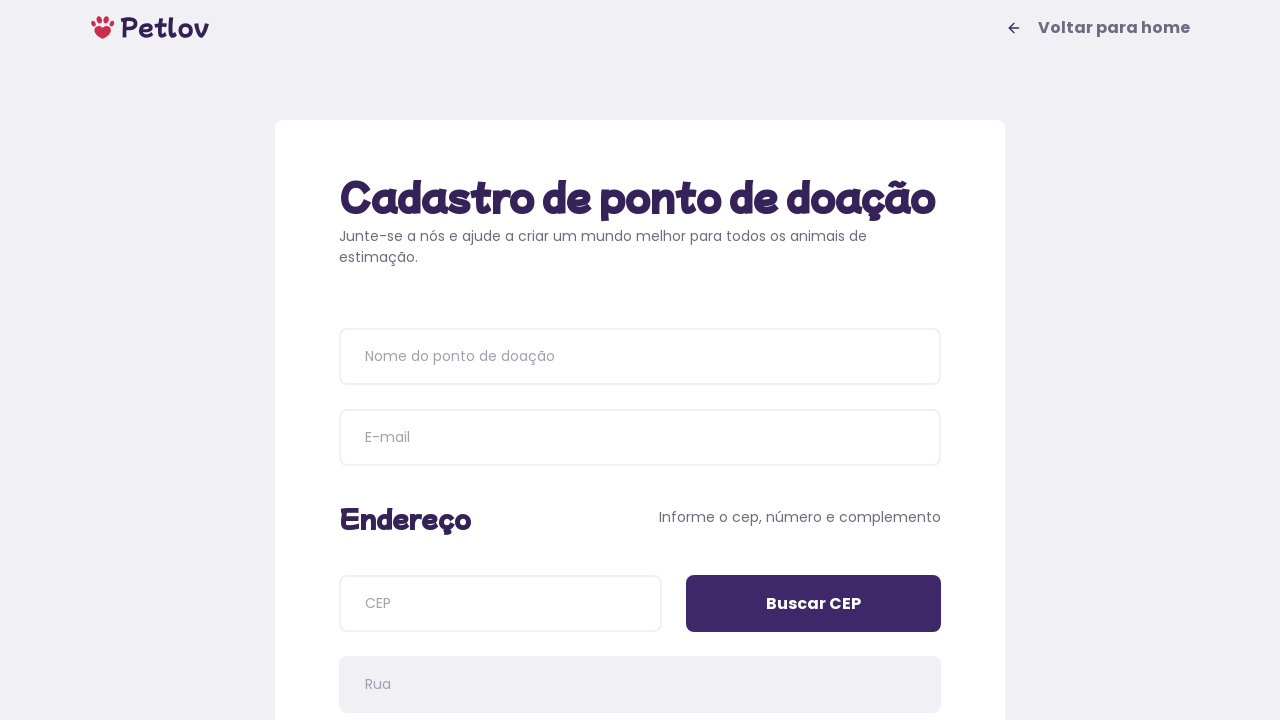

Filled donation point name with 'Lar dos peludos' on input[placeholder='Nome do ponto de doação']
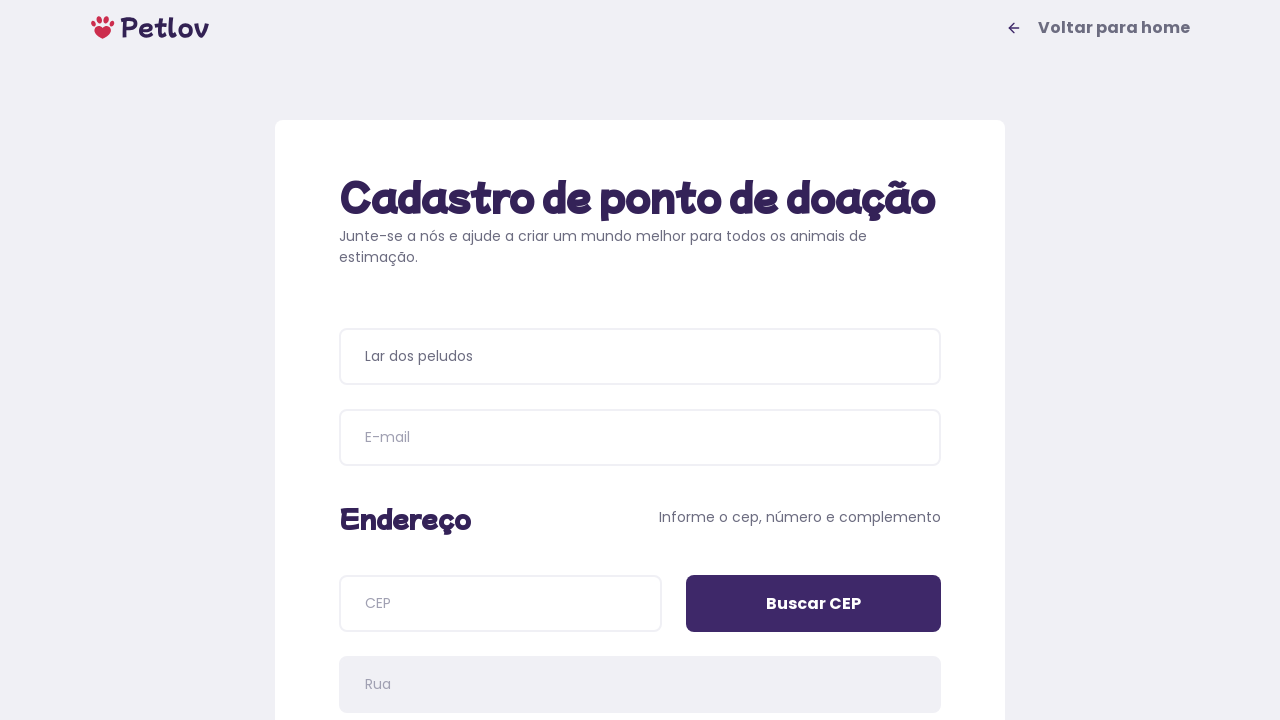

Filled email field with invalid format 'atendimento&lardospeludos.com.br' (missing @) on input[name='email']
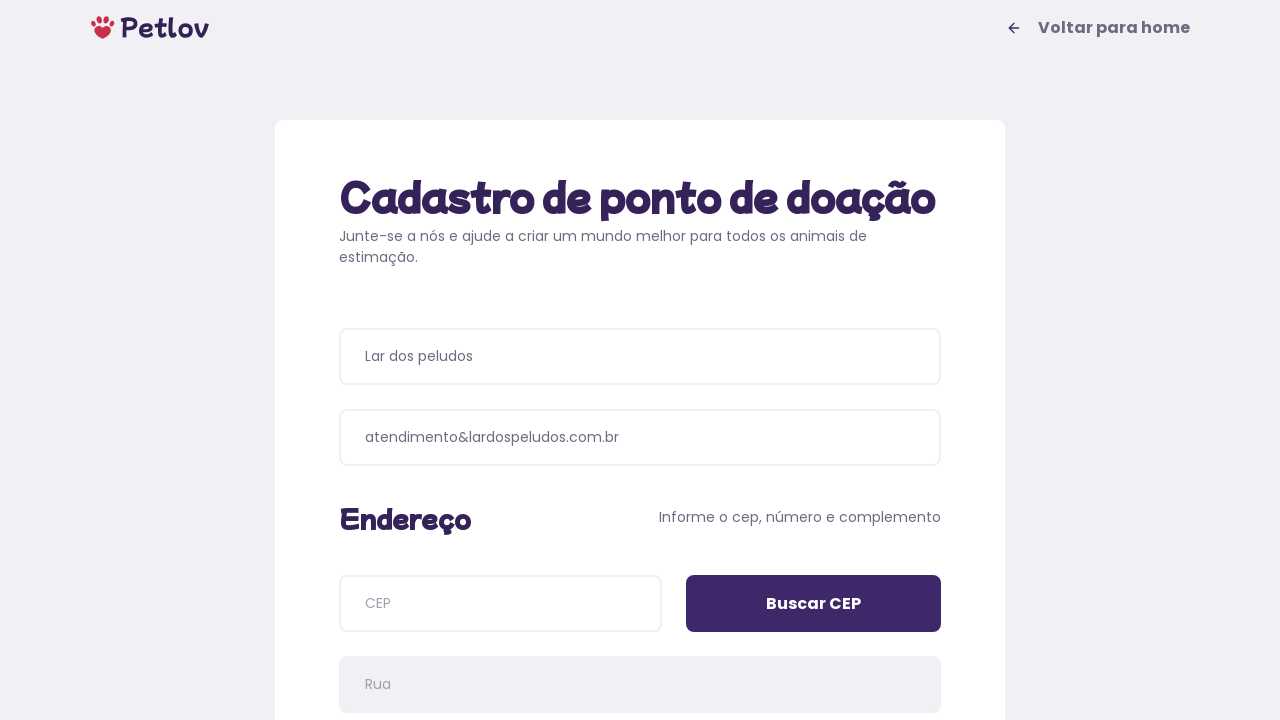

Filled zip code with '04534011' on input[name='cep']
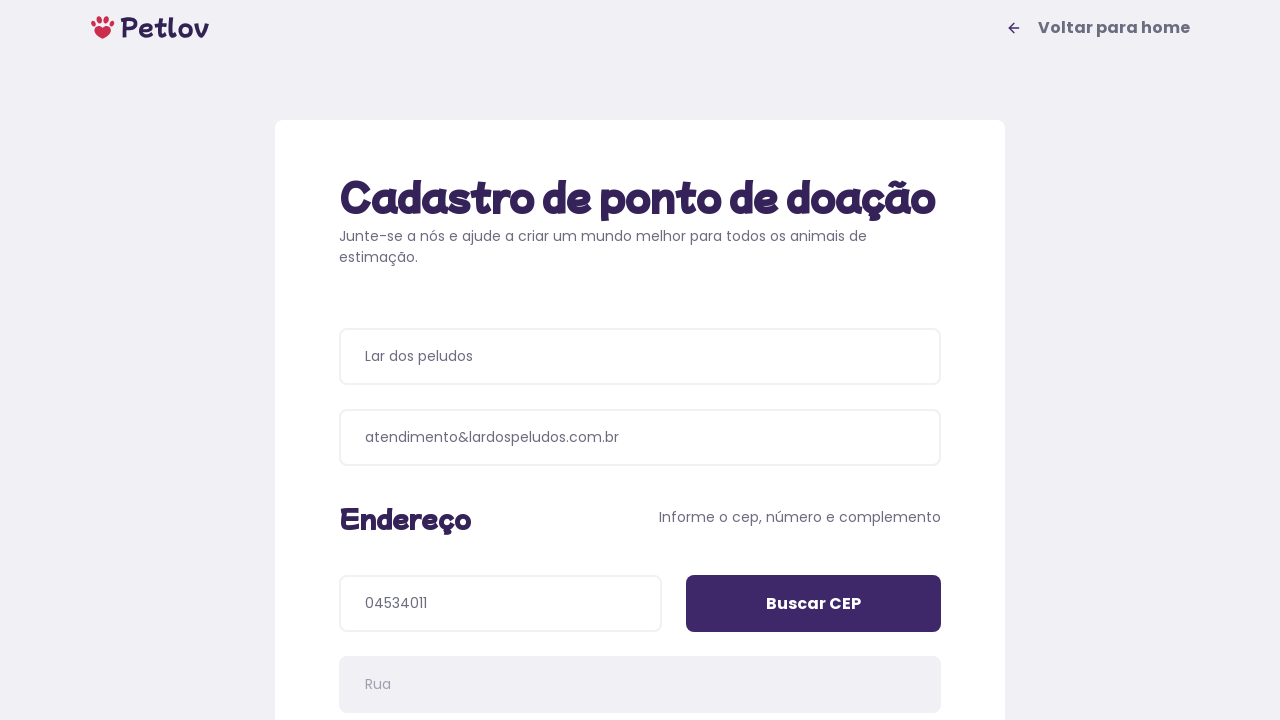

Clicked 'Buscar CEP' button to search zip code at (814, 604) on input[value='Buscar CEP']
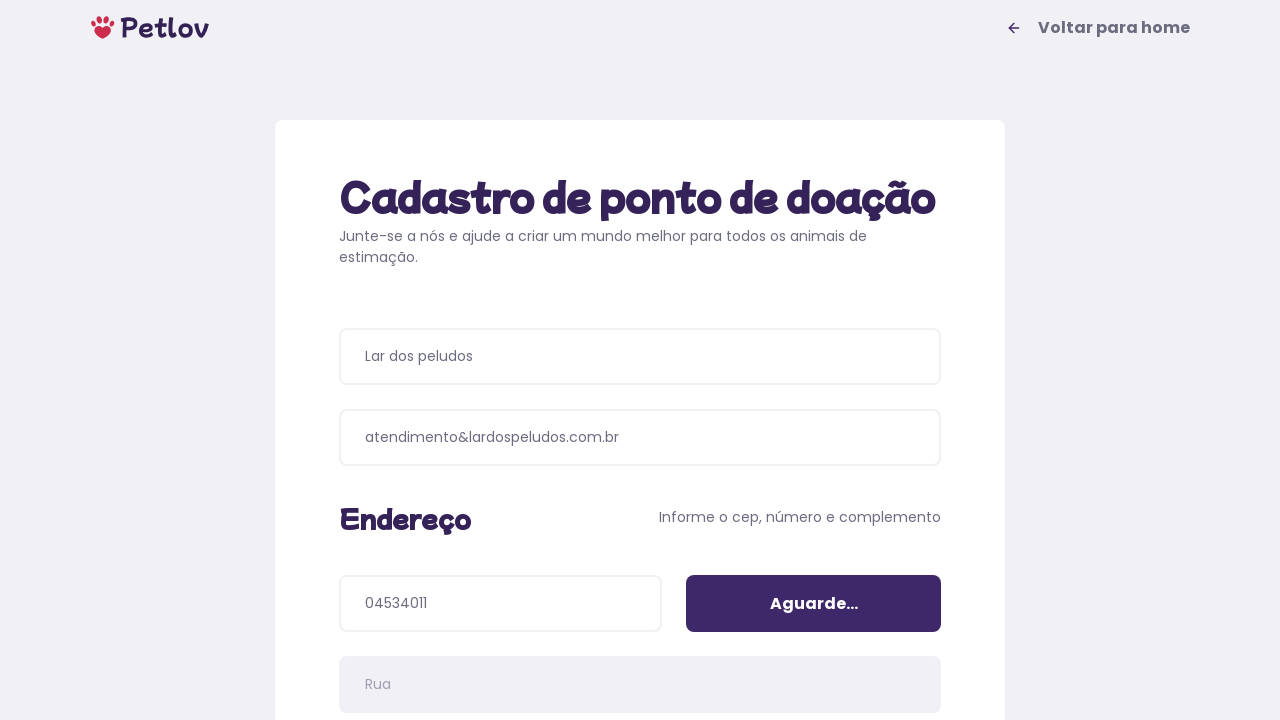

Filled address number with '100' on input[name='addressNumber']
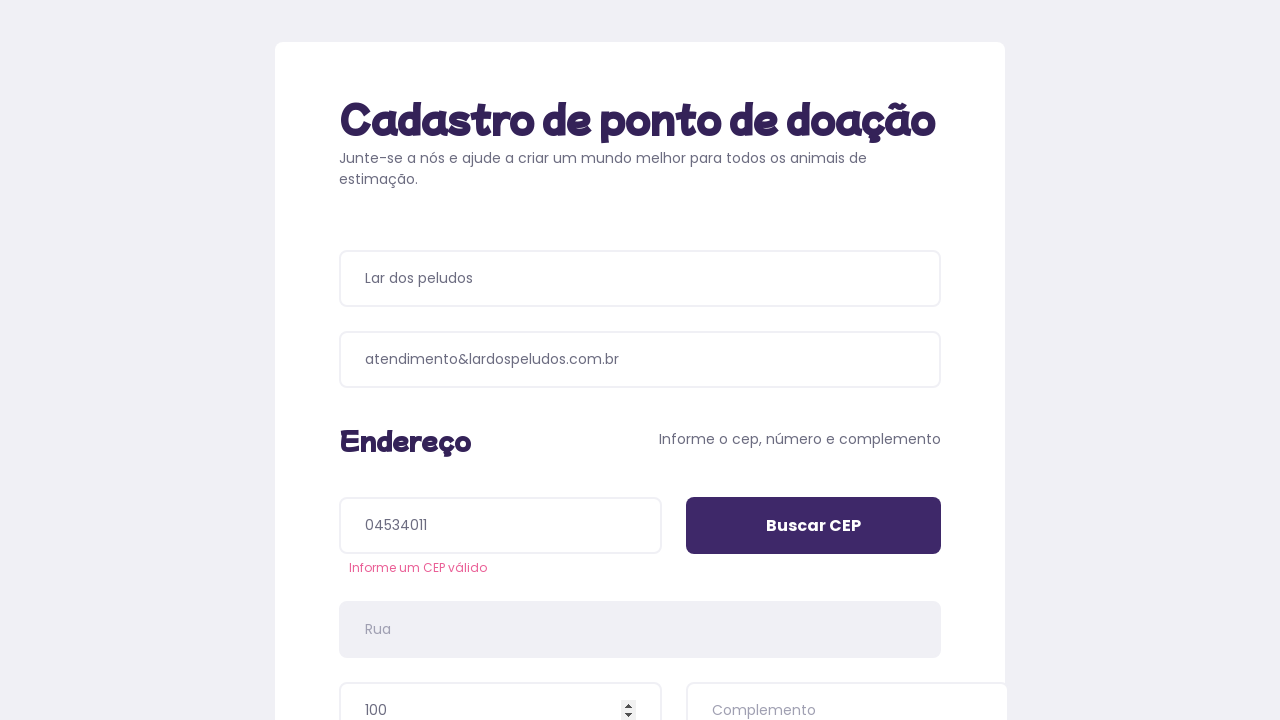

Filled address details with 'Ao lado da padaria' on input[name='addressDetails']
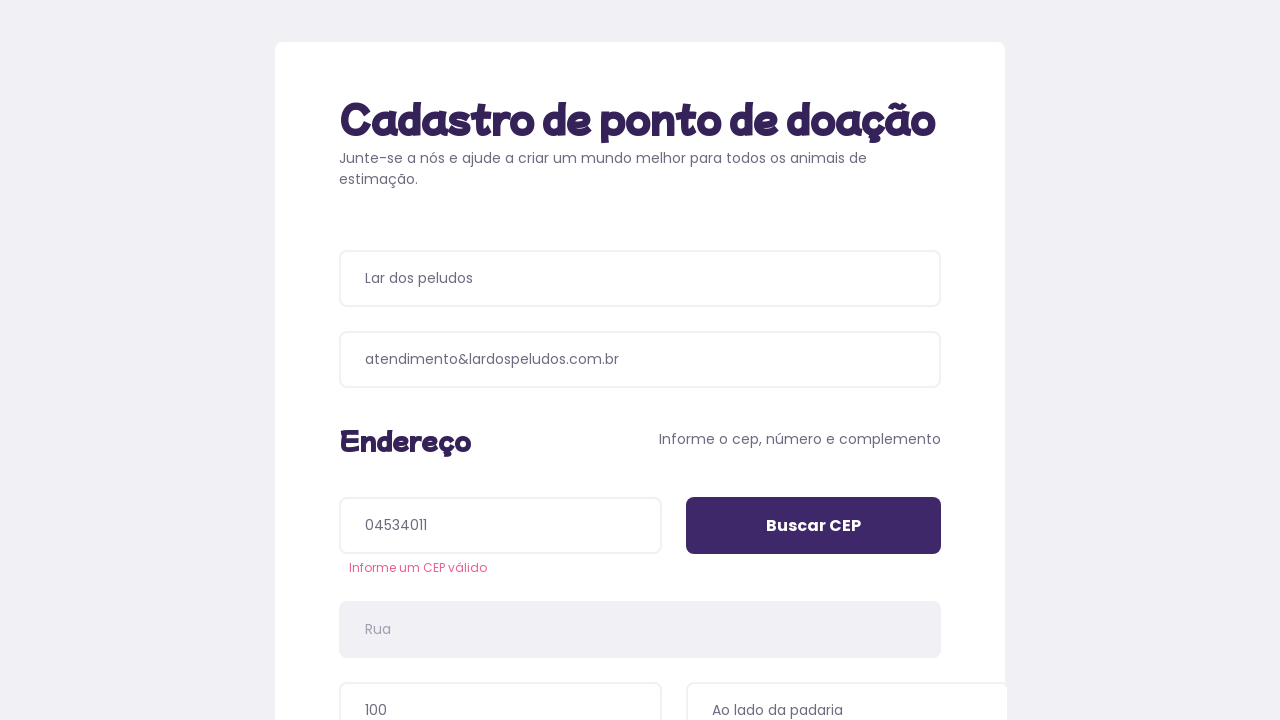

Selected pet type 'Gatos' at (794, 390) on xpath=//span[text()='Gatos']/..
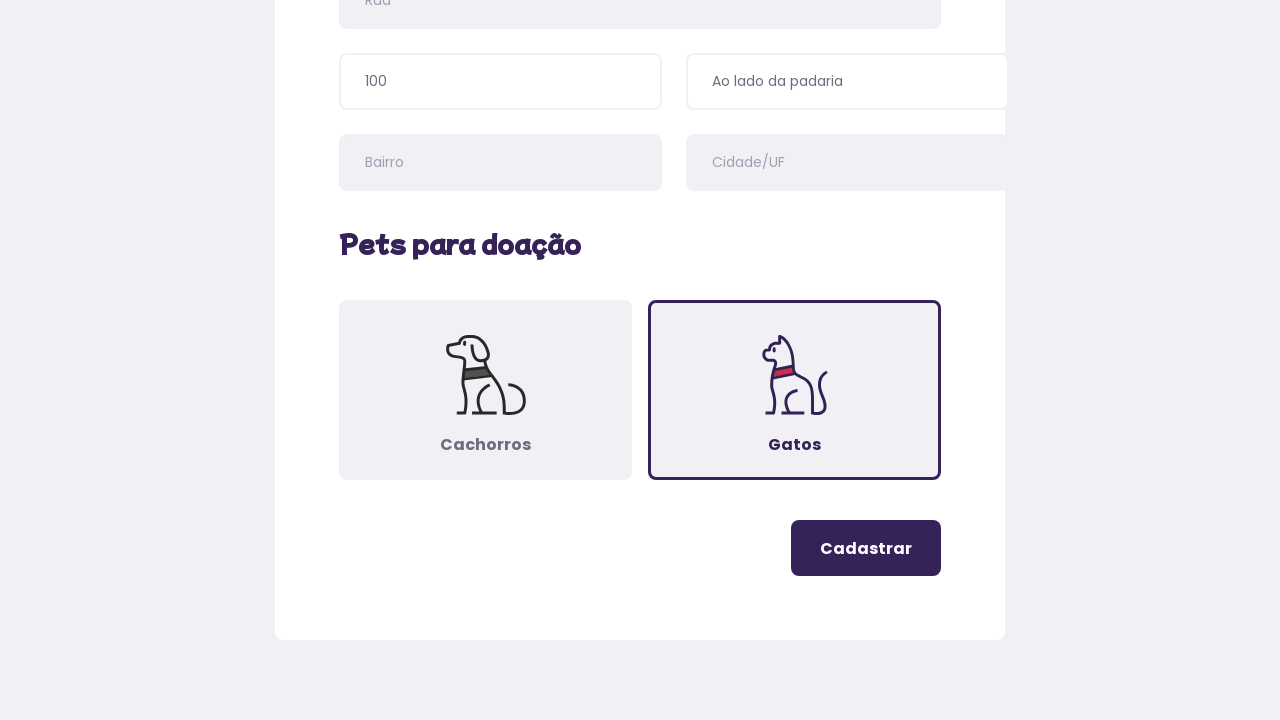

Clicked register button to submit form at (866, 548) on .button-register
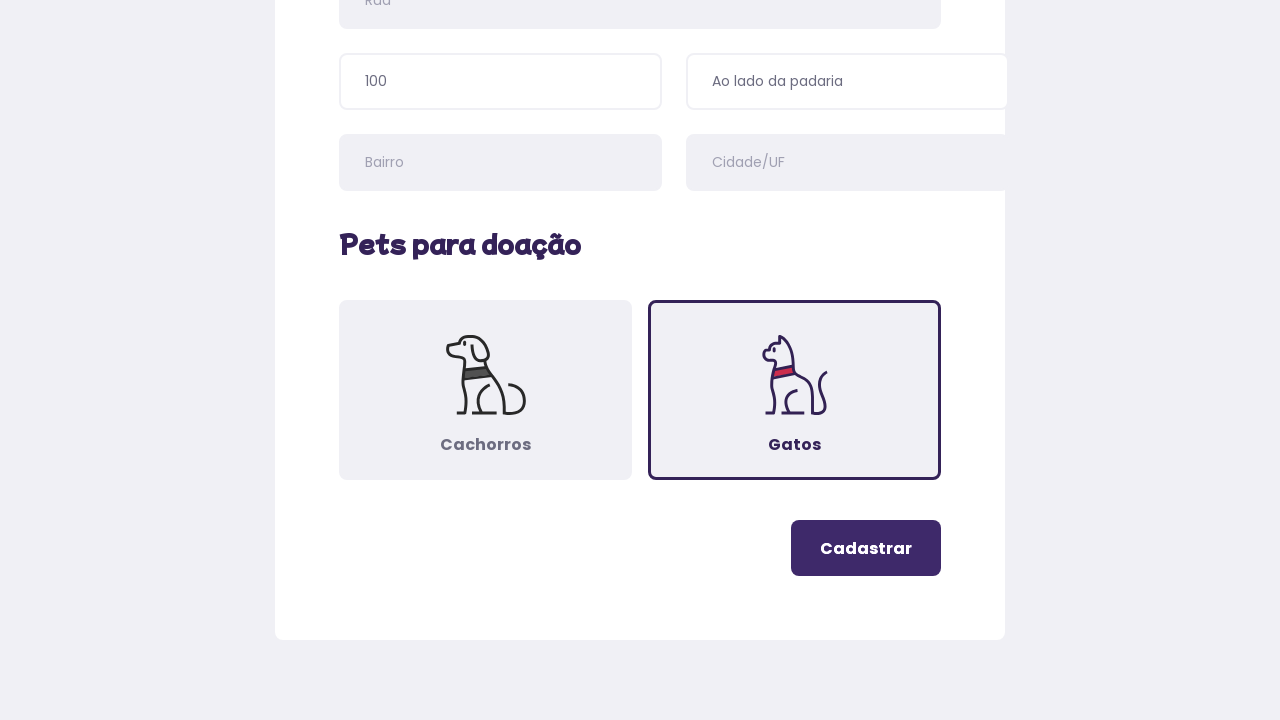

Error message displayed, confirming invalid email format validation
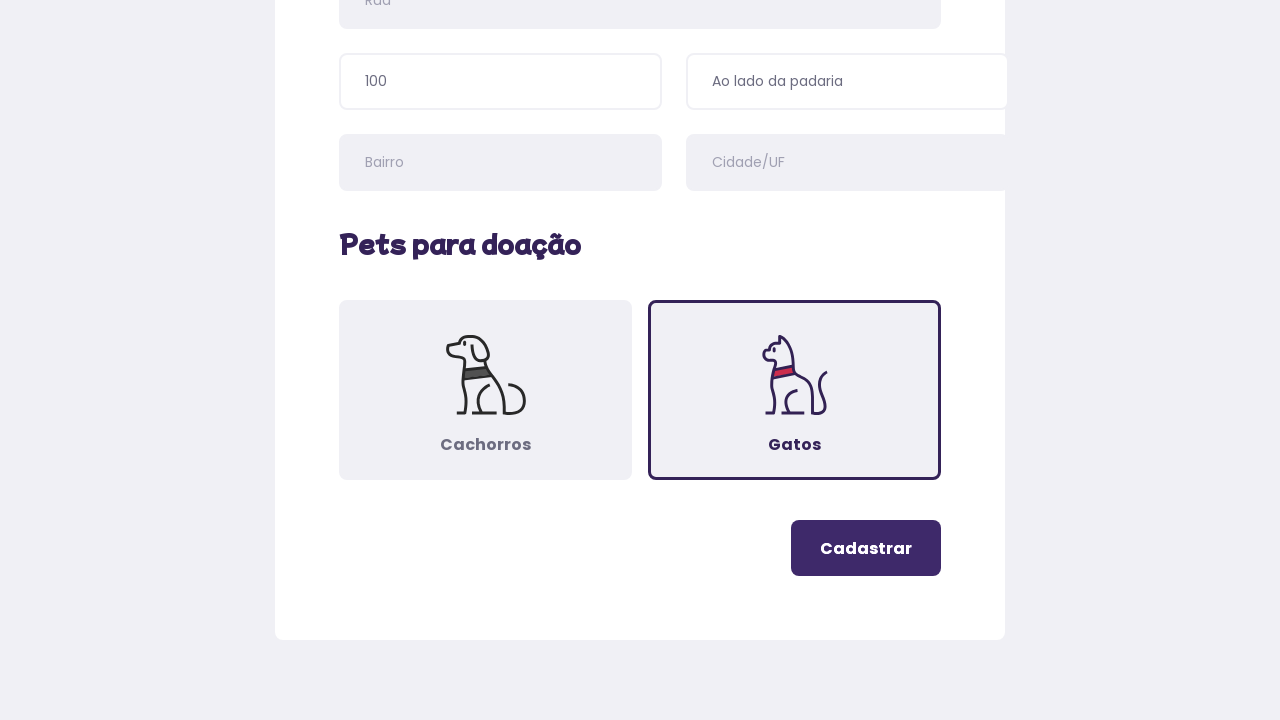

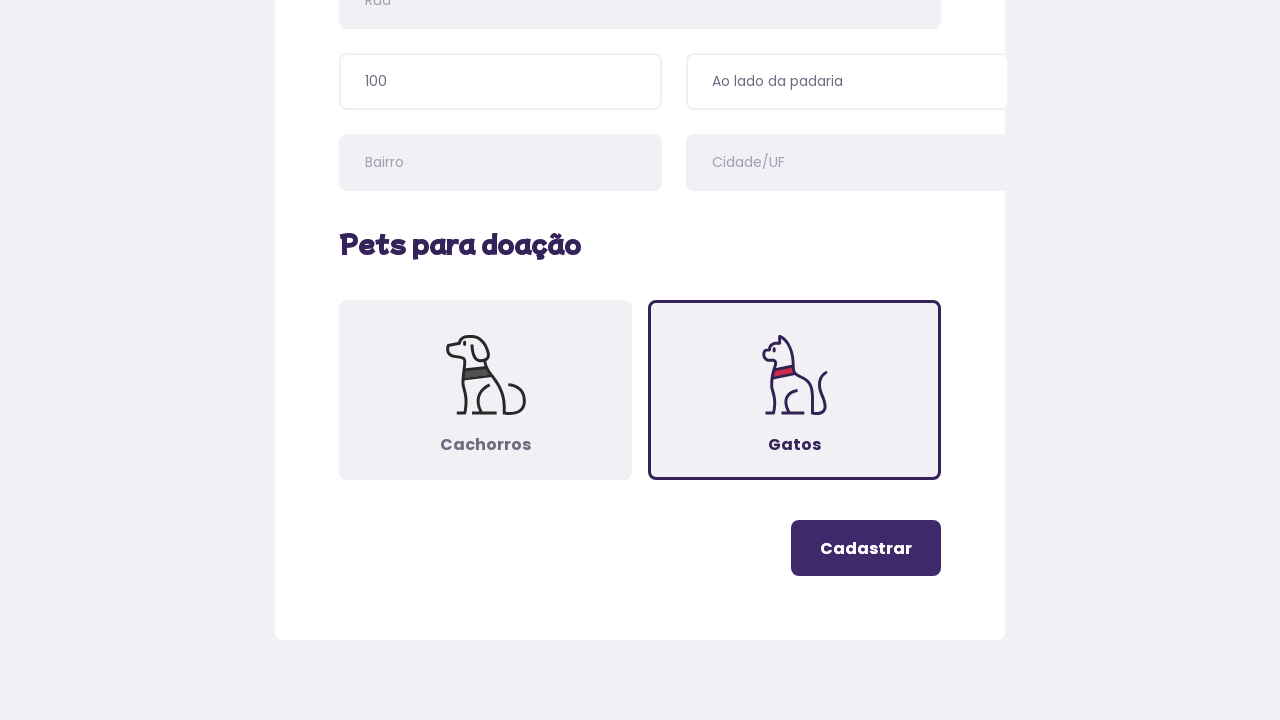